Tests double-click functionality by double-clicking a button and verifying the result message

Starting URL: https://automationfc.github.io/basic-form/index.html

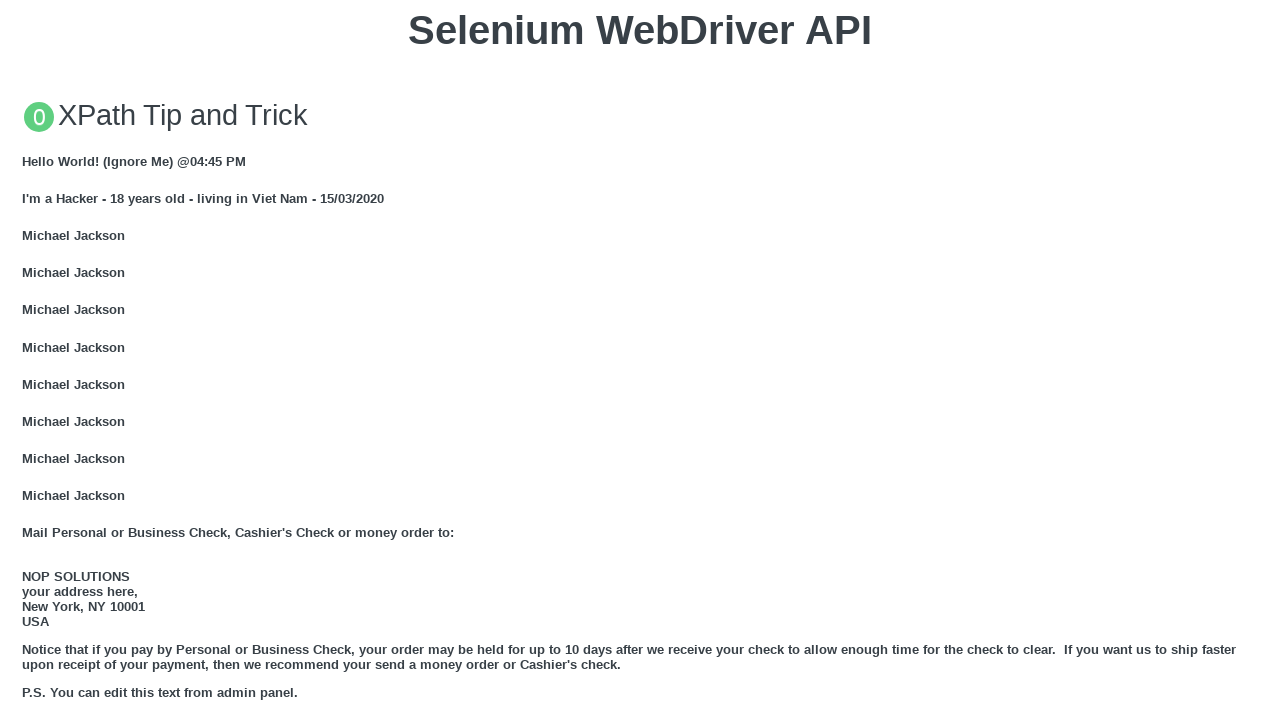

Navigated to basic form page
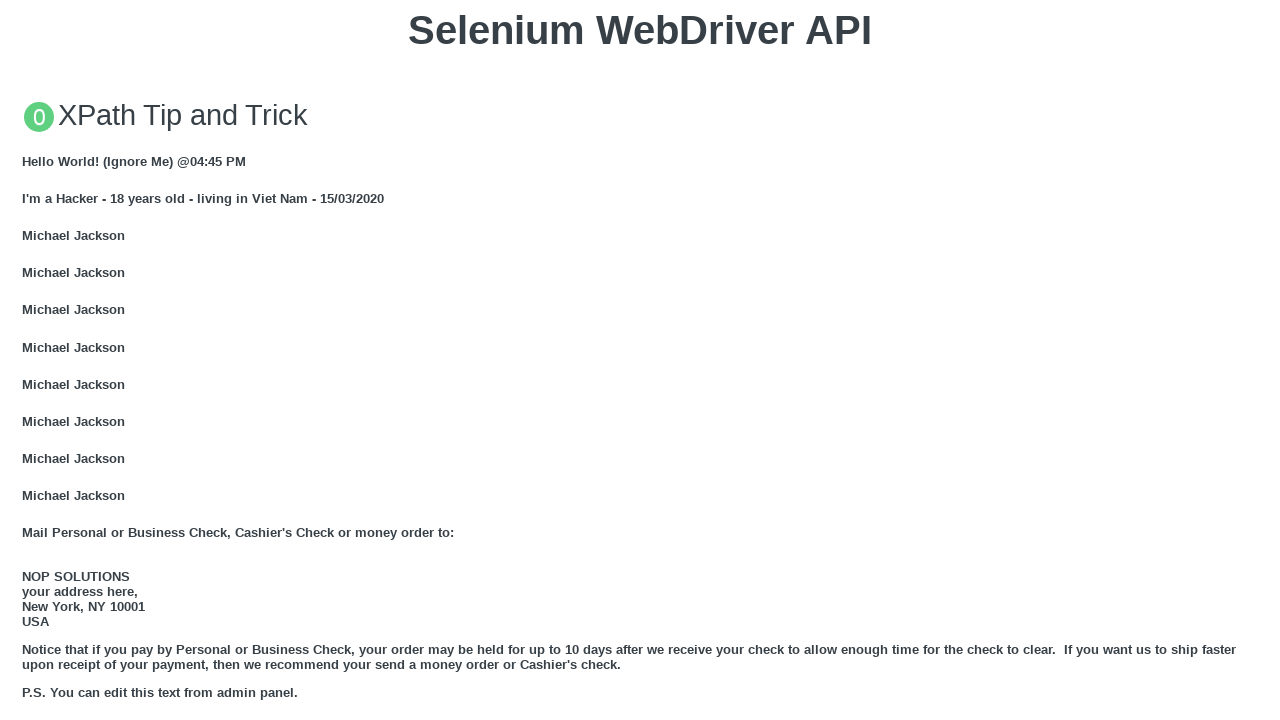

Double-clicked the 'Double click me' button at (640, 361) on xpath=//button[text()='Double click me']
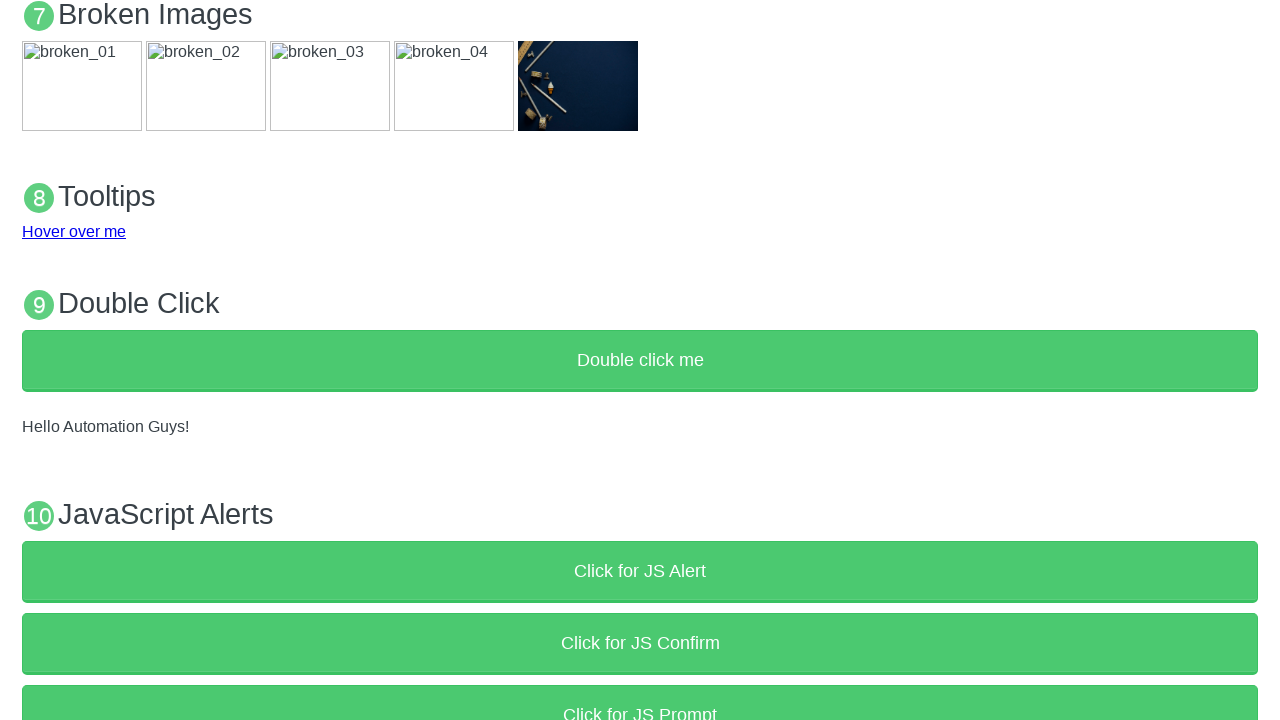

Result message appeared in demo element
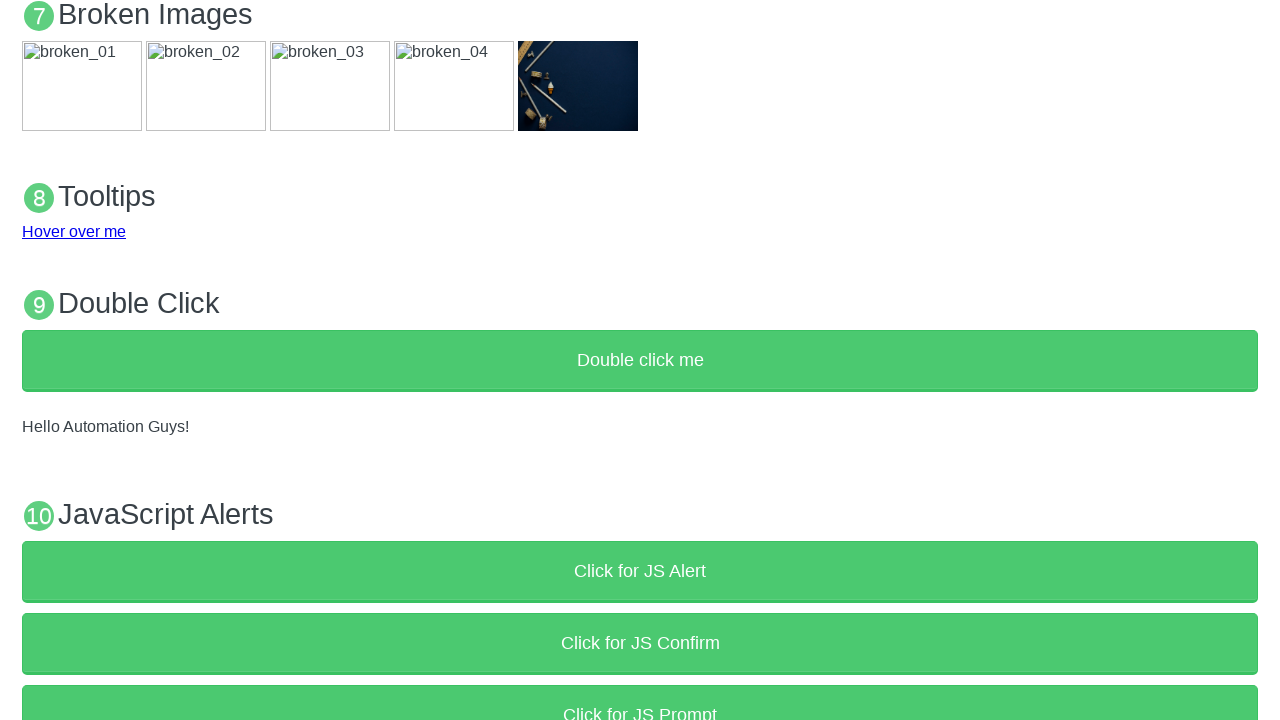

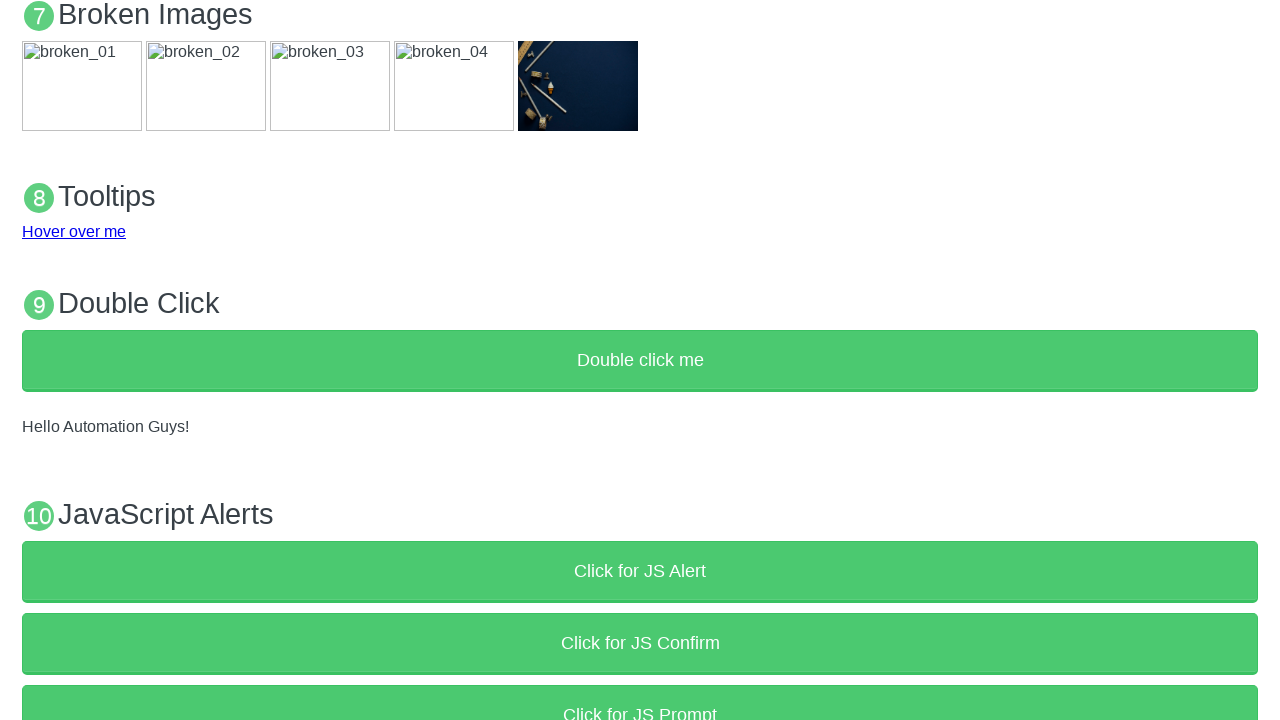